Tests the status bar count after adding three items and deleting one

Starting URL: https://todomvc.com/examples/react/dist/

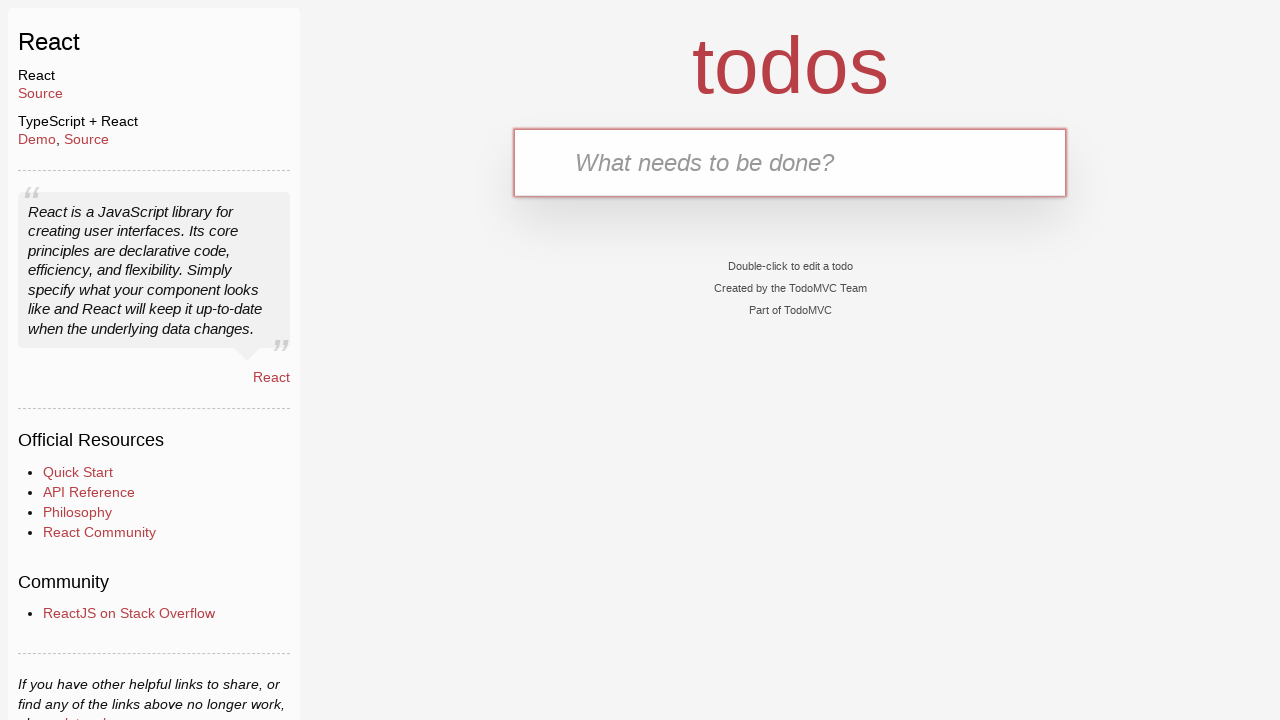

Filled new todo field with 'Buy Sweets' on .new-todo
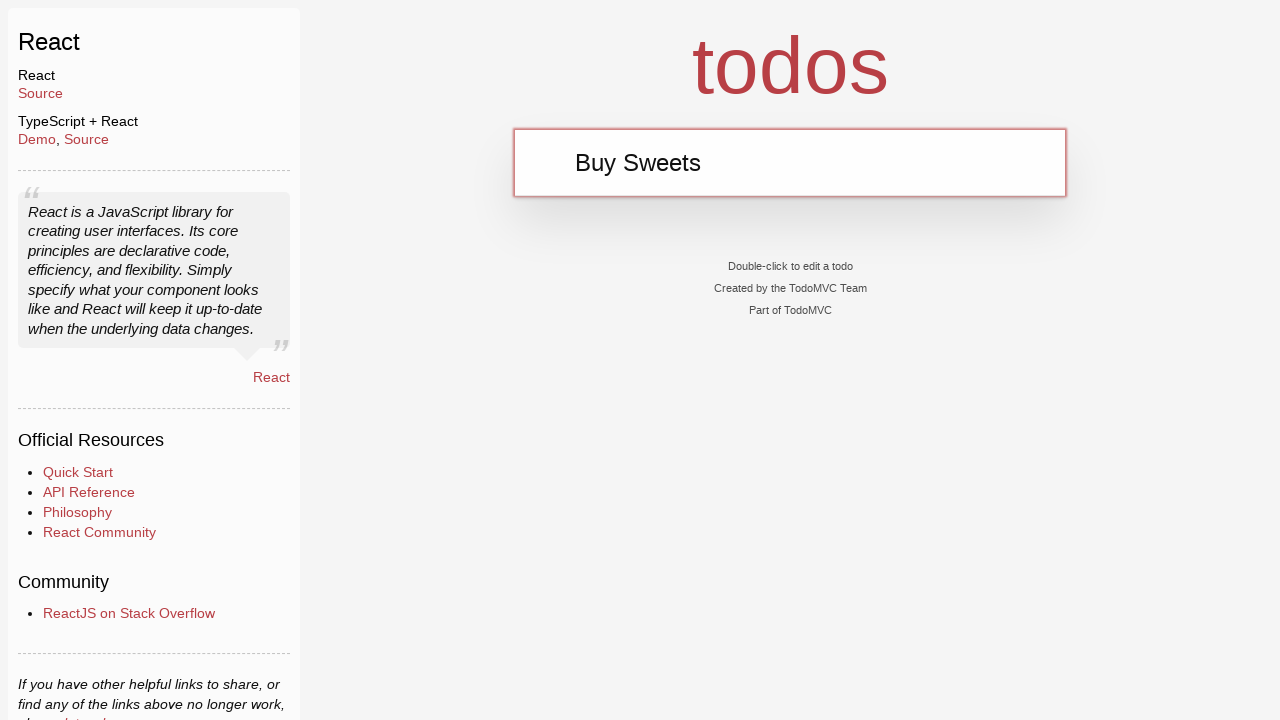

Pressed Enter to add first todo item on .new-todo
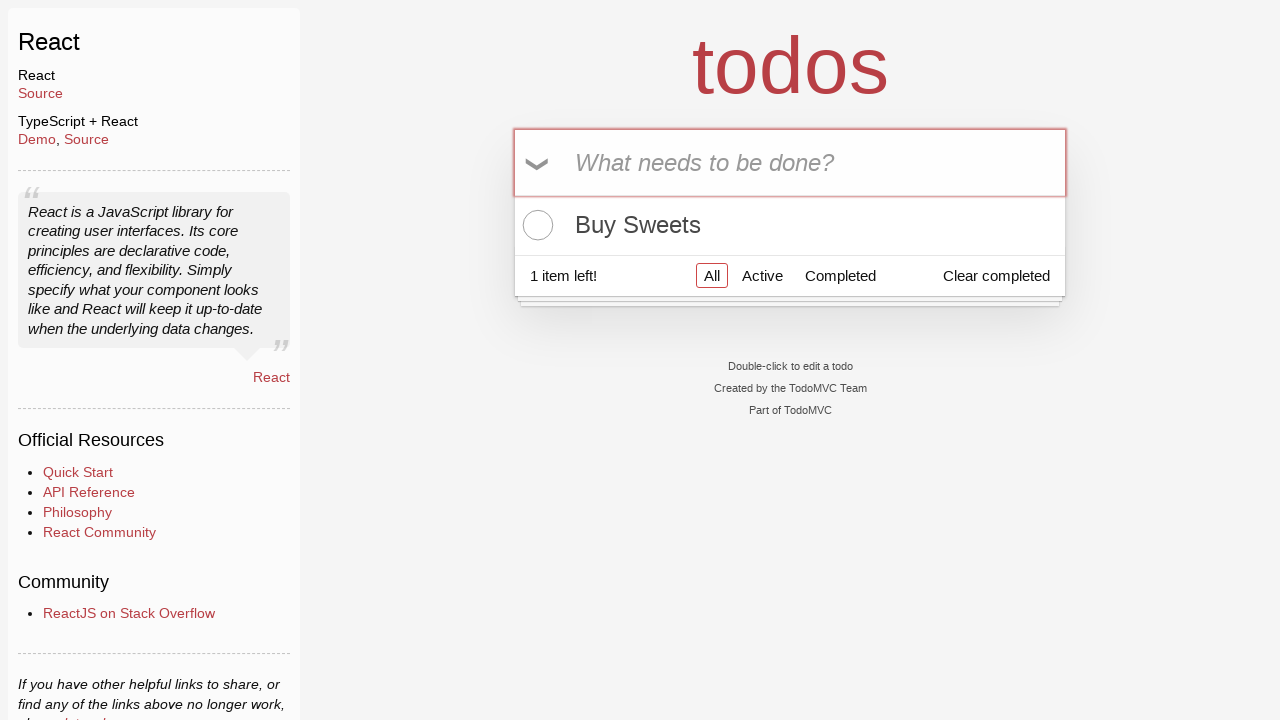

Filled new todo field with 'Walk the dog' on .new-todo
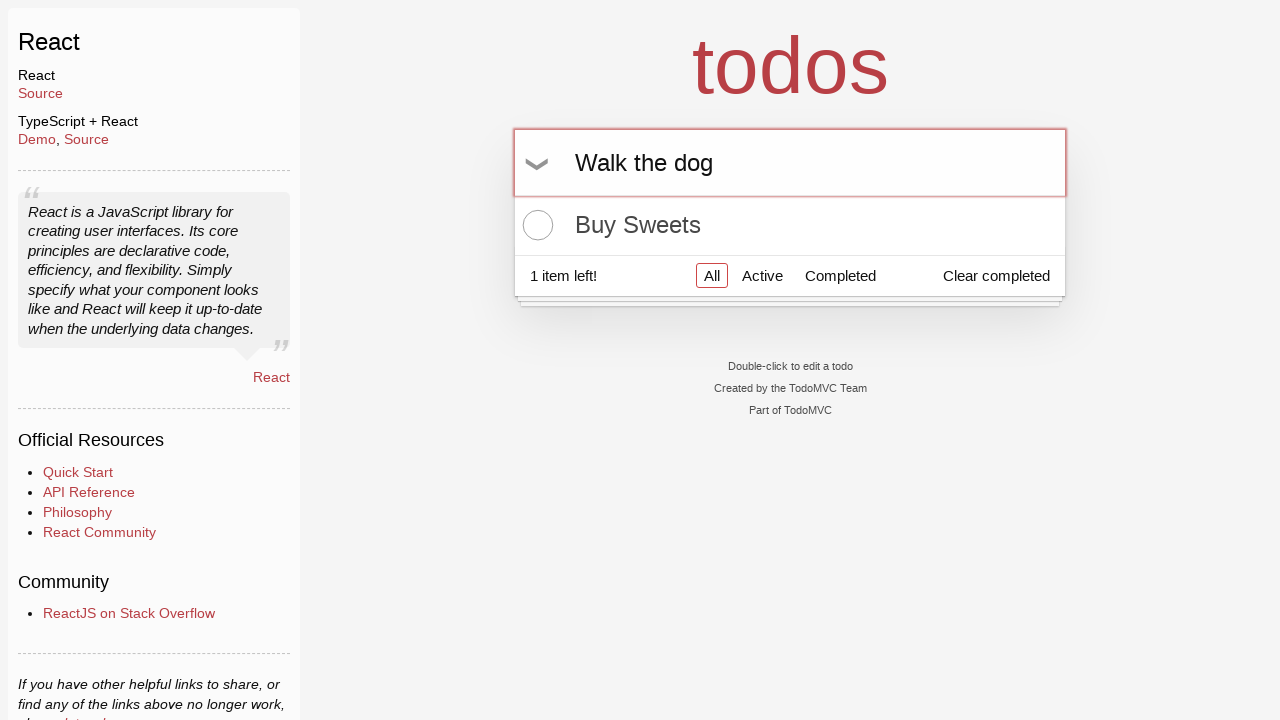

Pressed Enter to add second todo item on .new-todo
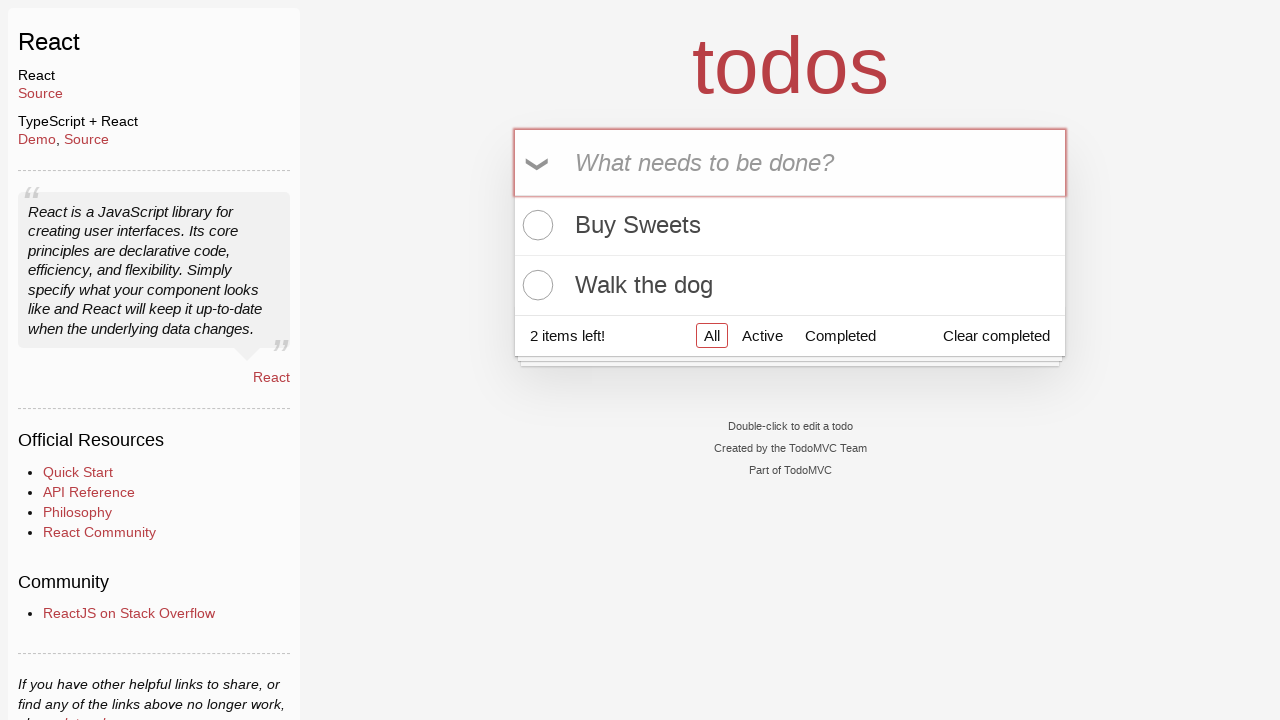

Filled new todo field with 'Read a book' on .new-todo
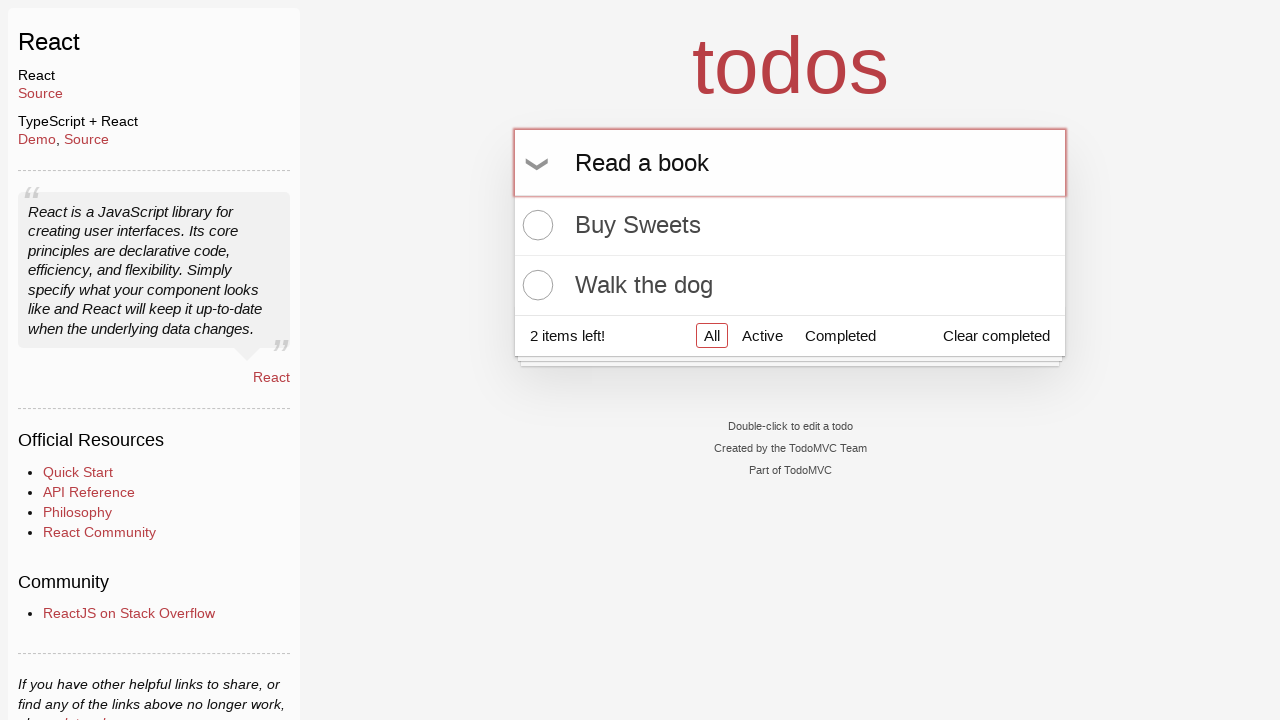

Pressed Enter to add third todo item on .new-todo
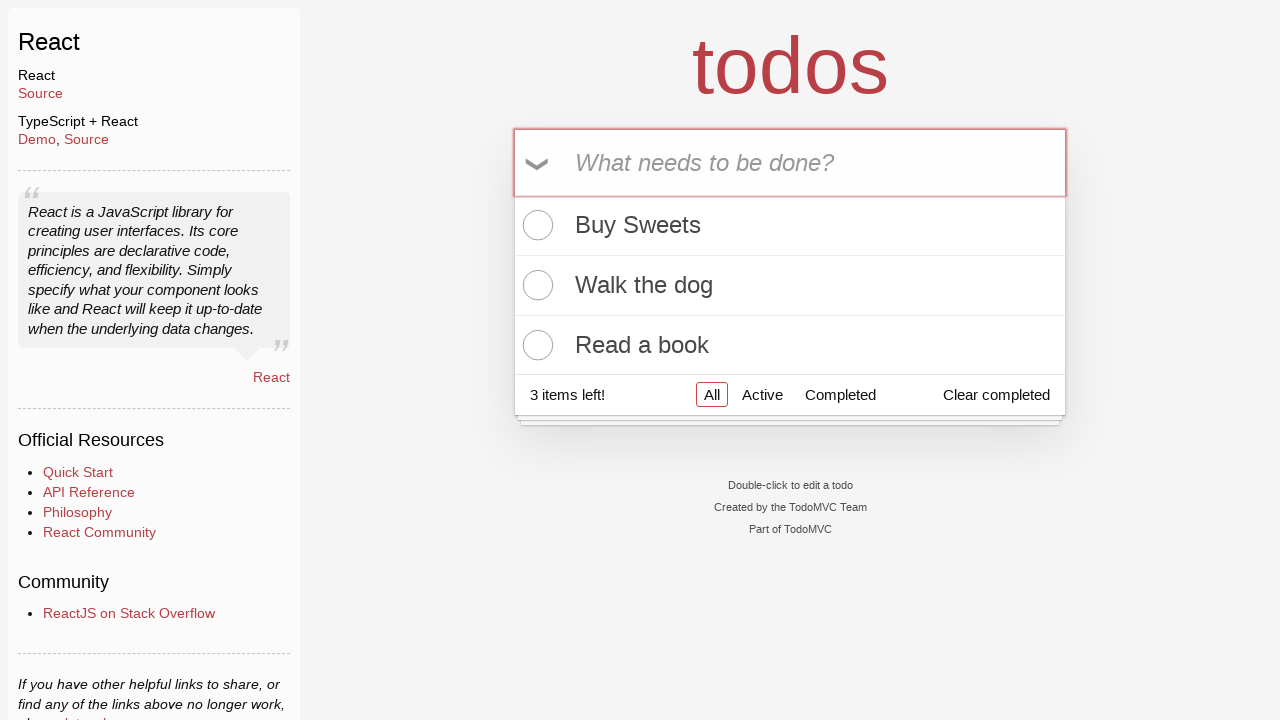

Hovered over first todo item to reveal delete button at (790, 226) on .todo-list li:first-child
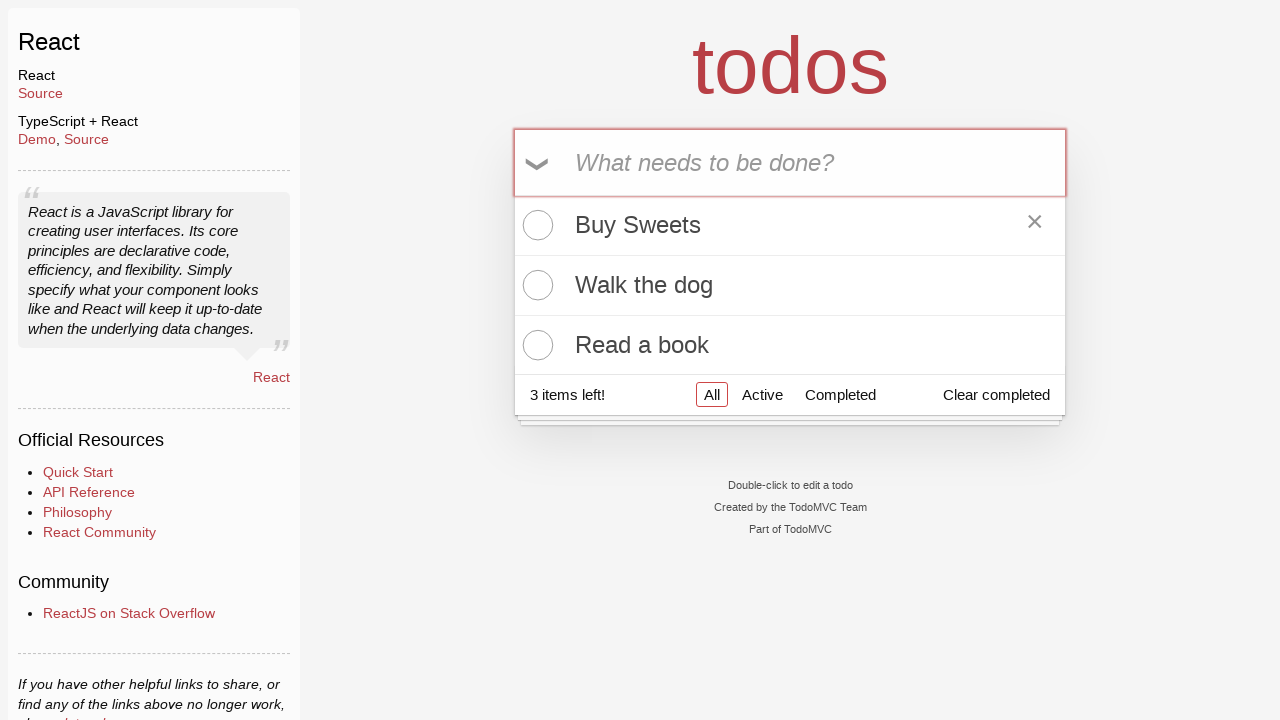

Clicked delete button to remove first todo item at (1035, 225) on .todo-list li:first-child .destroy
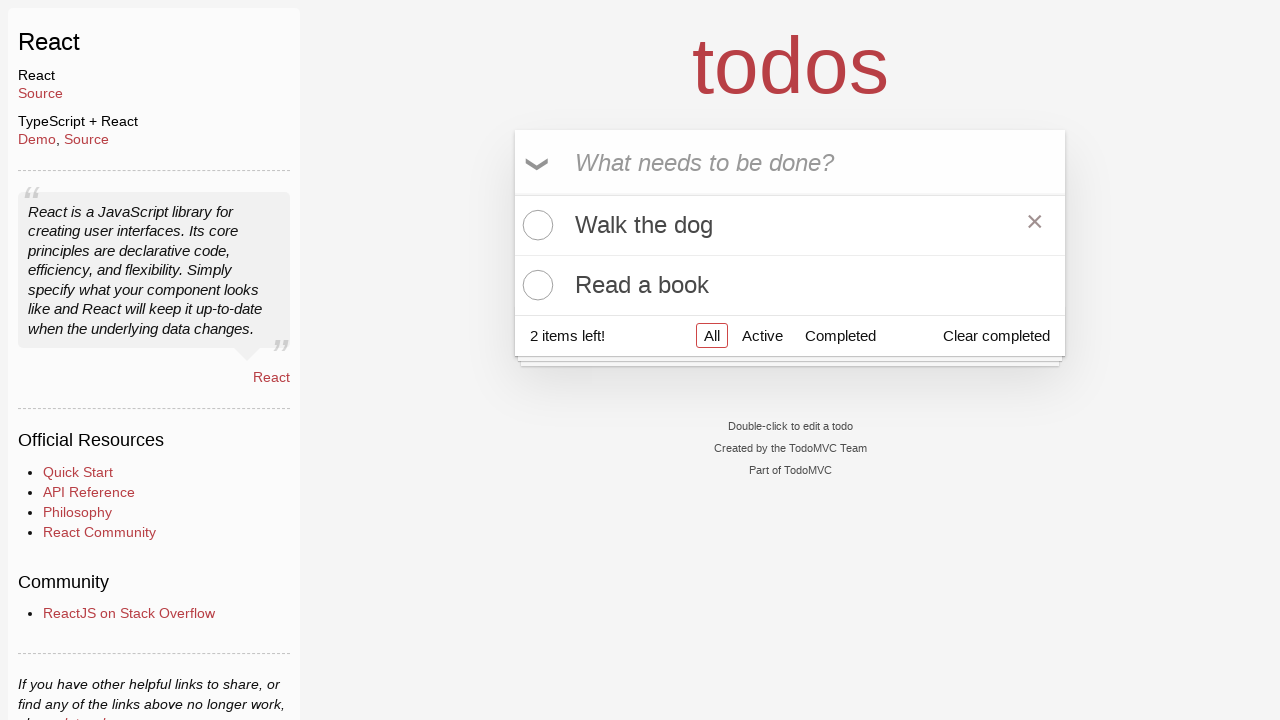

Verified items left counter is visible
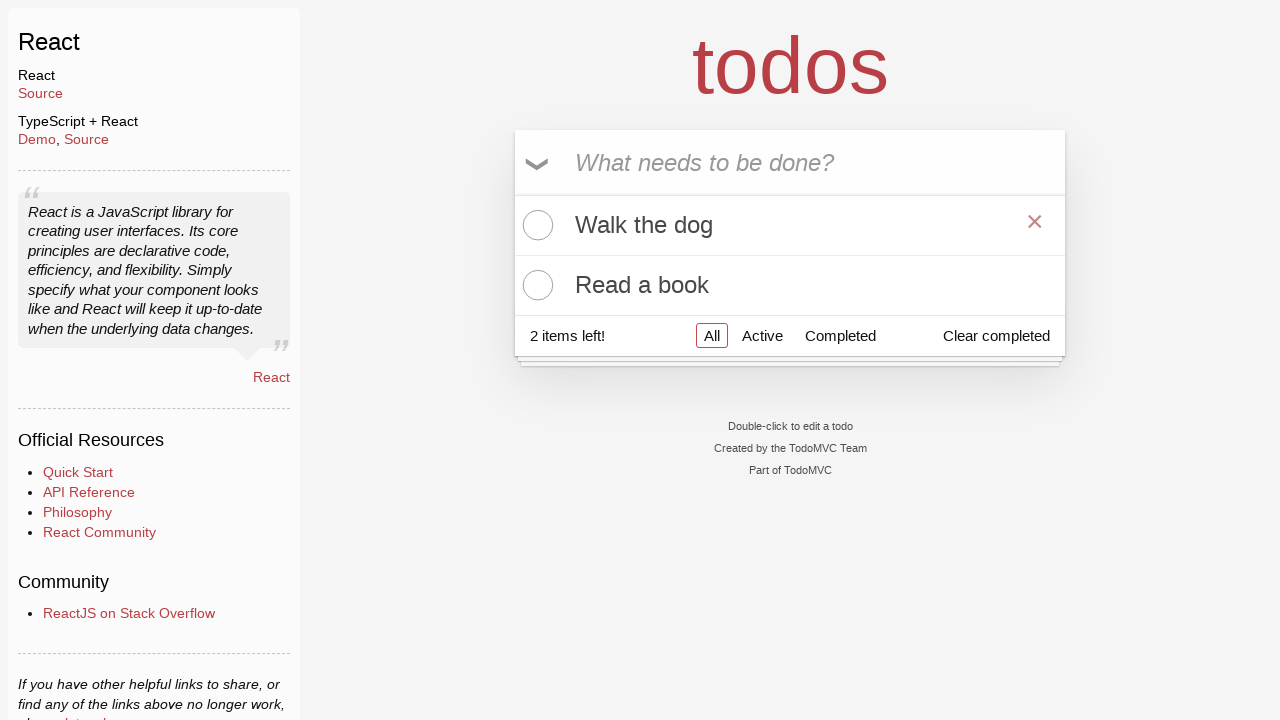

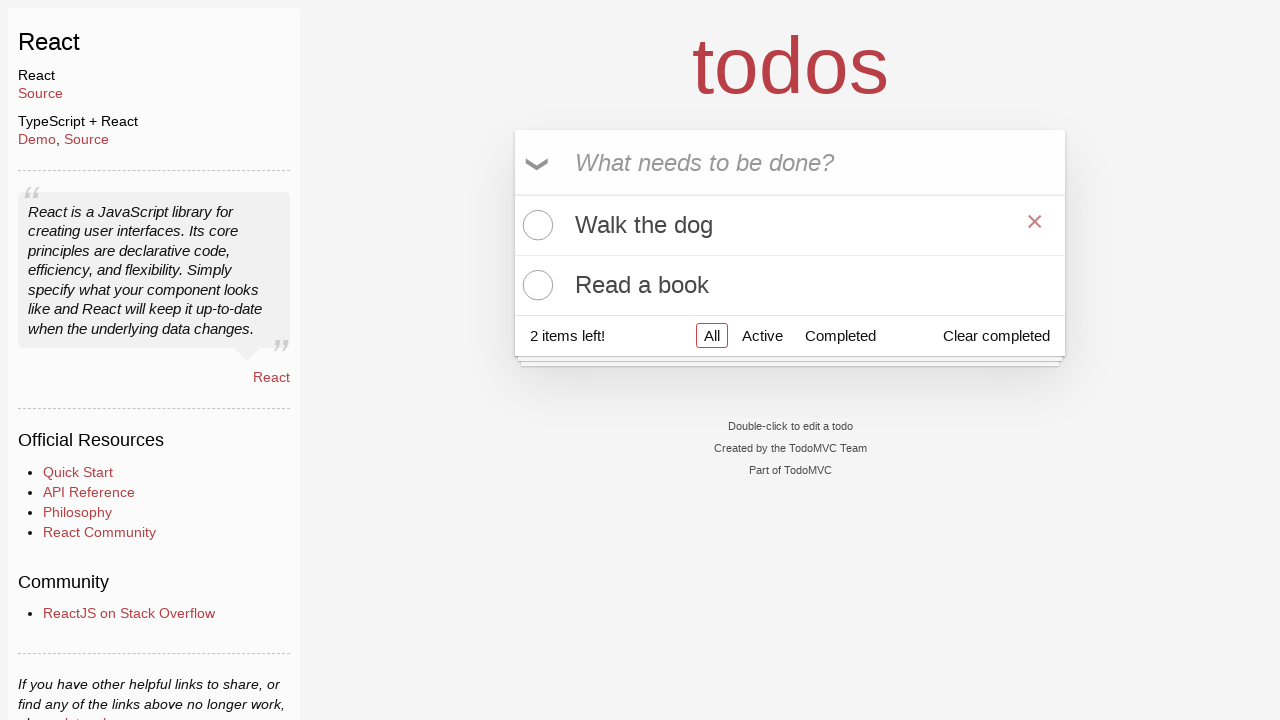